Tests adding todo items to the list by creating two items and verifying they appear in the list.

Starting URL: https://demo.playwright.dev/todomvc

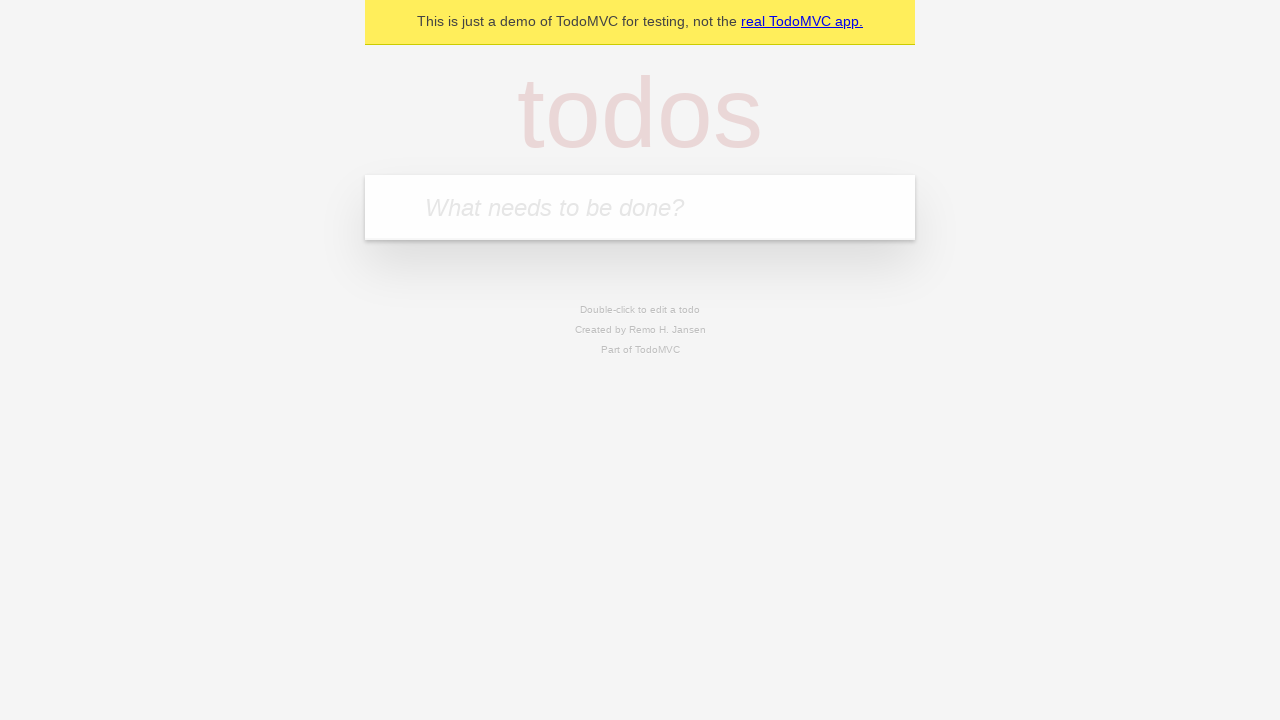

Filled first todo input with 'buy some cheese' on .new-todo
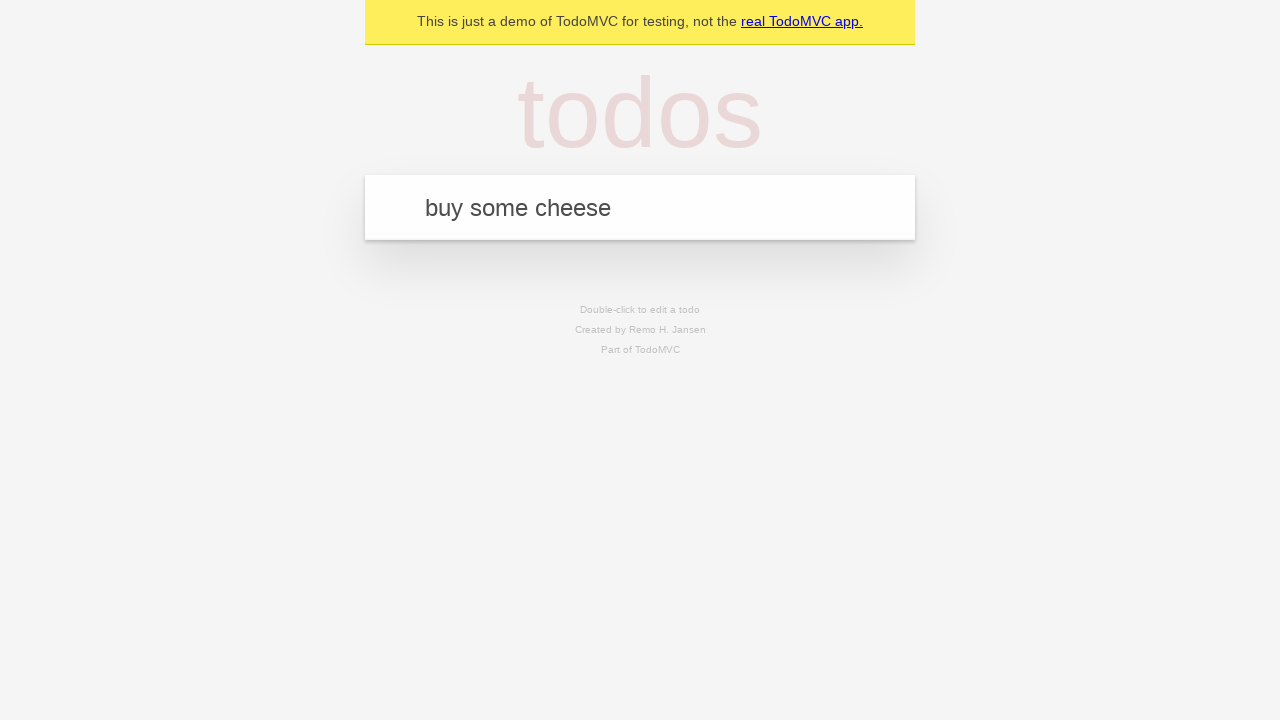

Pressed Enter to create first todo item on .new-todo
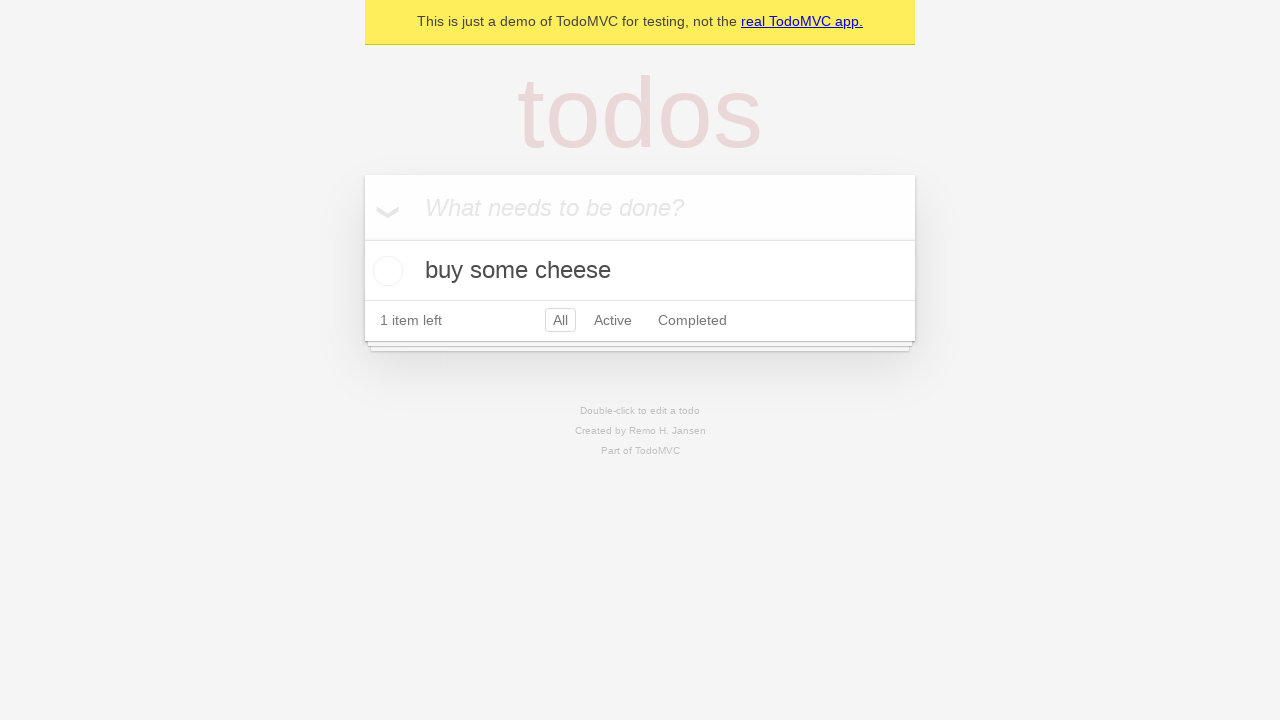

First todo item appeared in the list
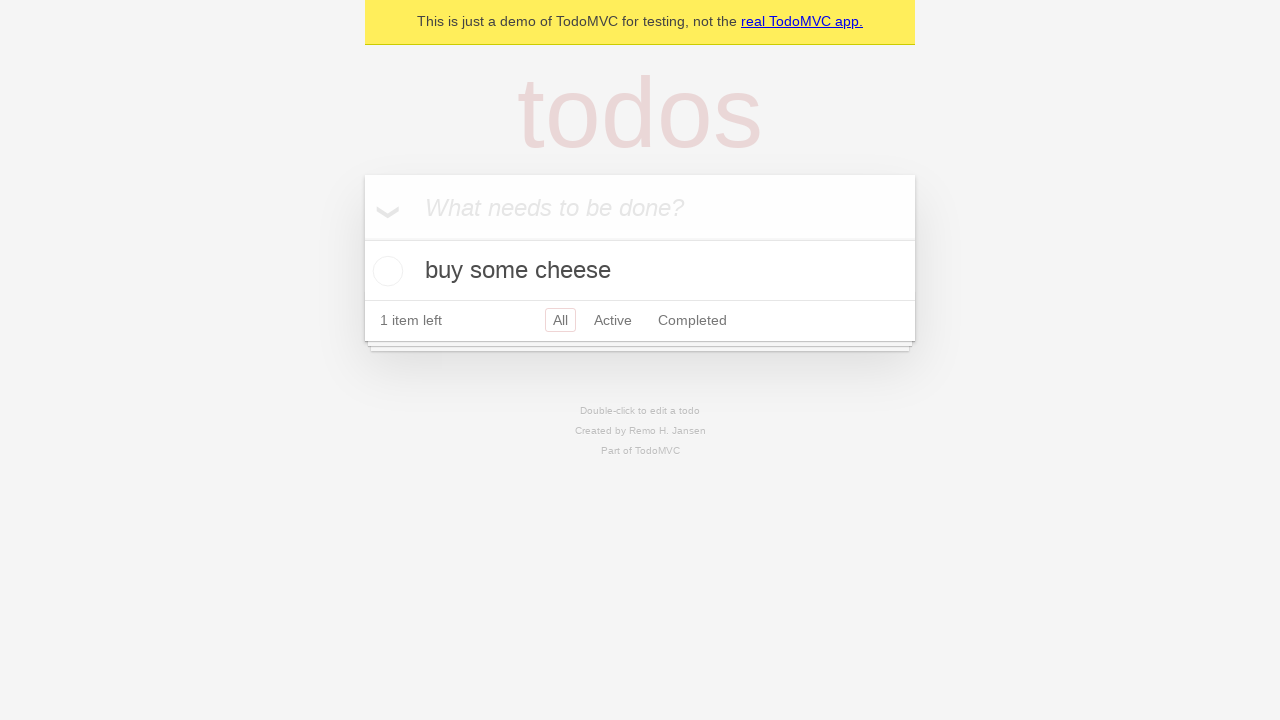

Filled second todo input with 'feed the cat' on .new-todo
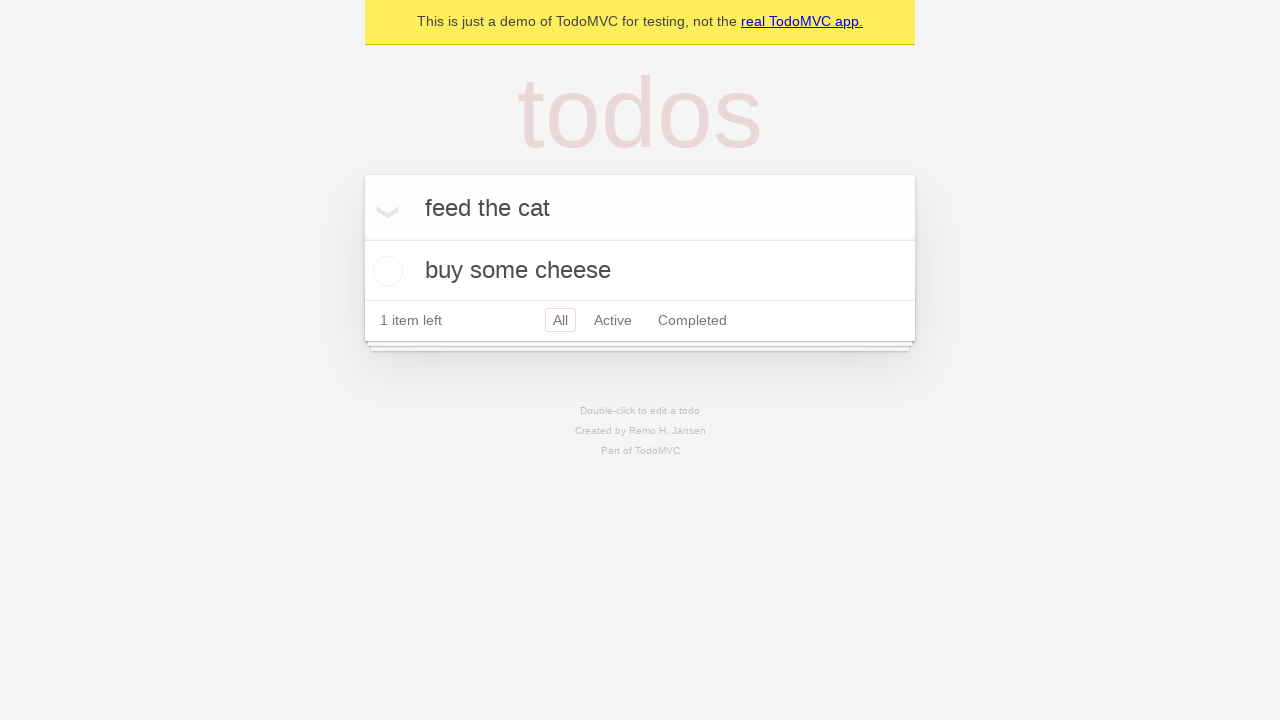

Pressed Enter to create second todo item on .new-todo
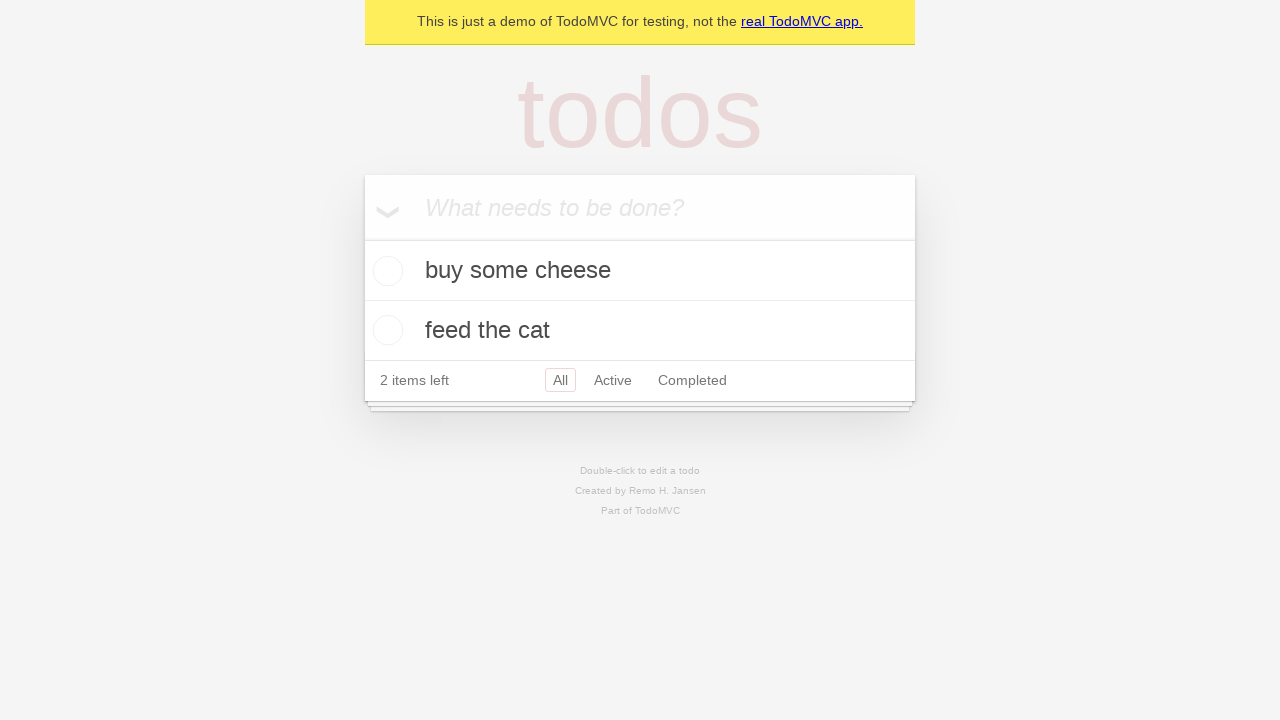

Second todo item appeared in the list
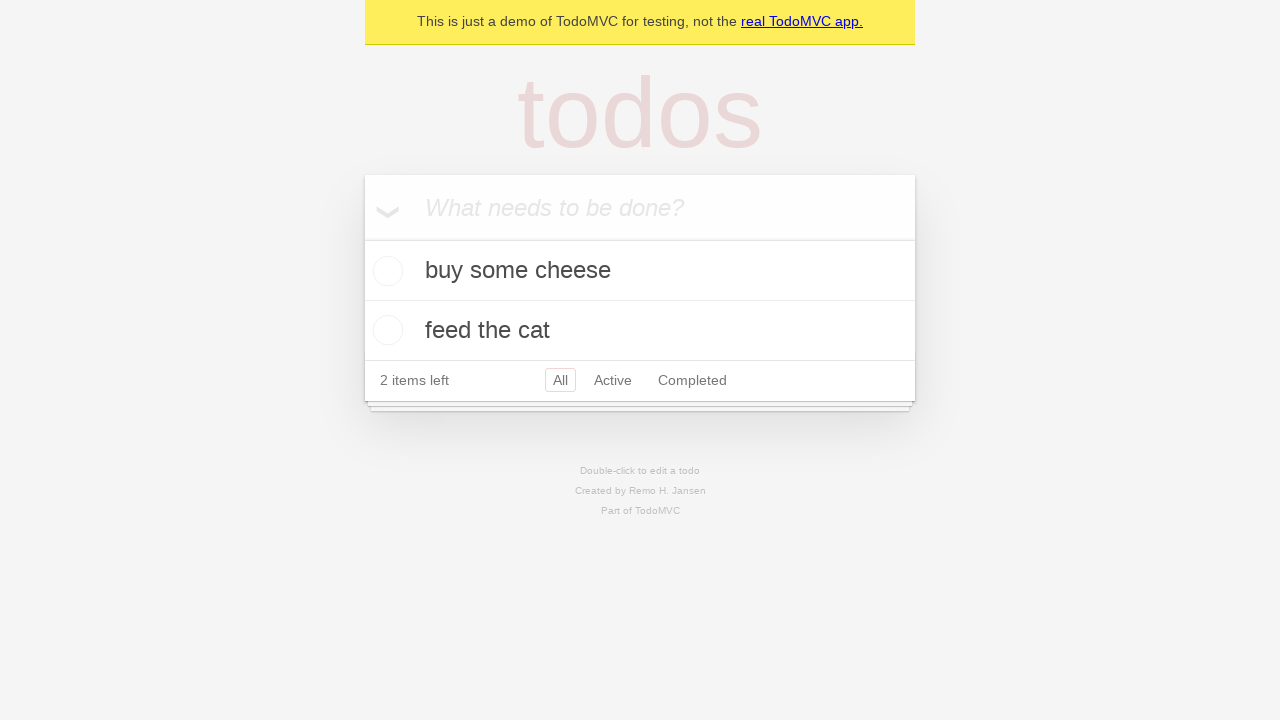

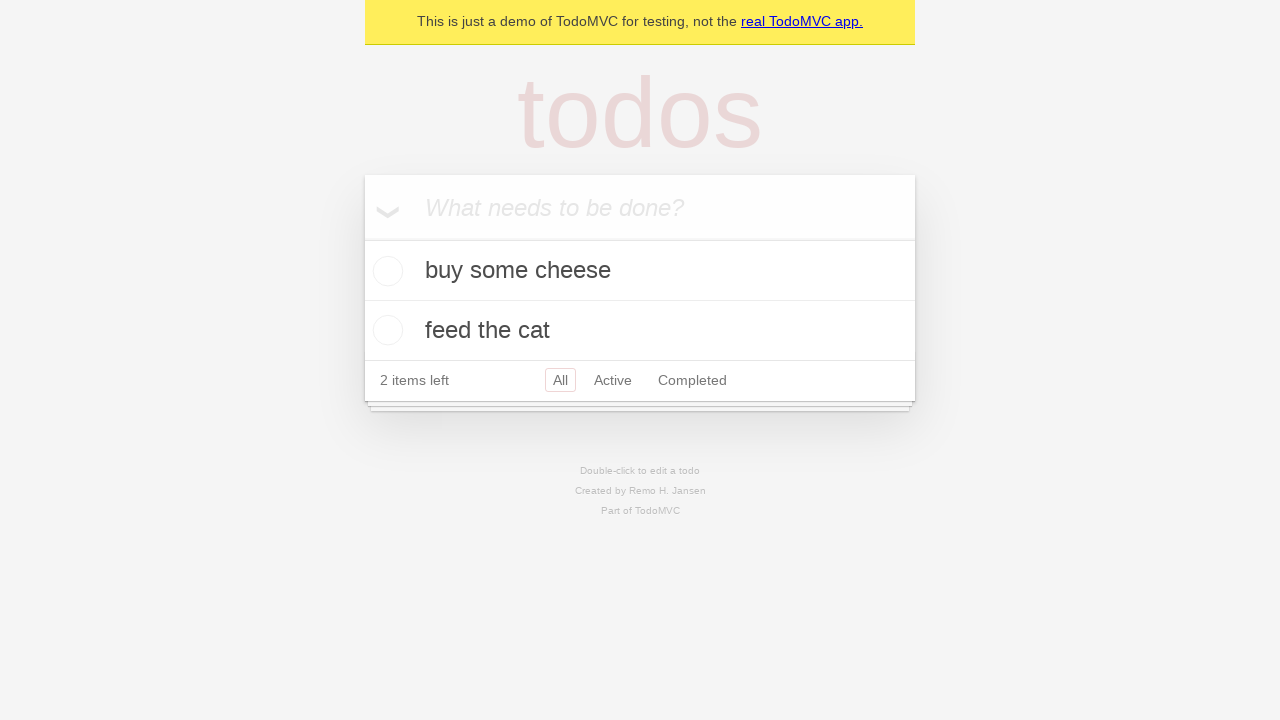